Tests the add/remove elements functionality by clicking the "Add Element" button 3 times to create delete buttons, then verifies the delete buttons are present on the page

Starting URL: http://the-internet.herokuapp.com/add_remove_elements/

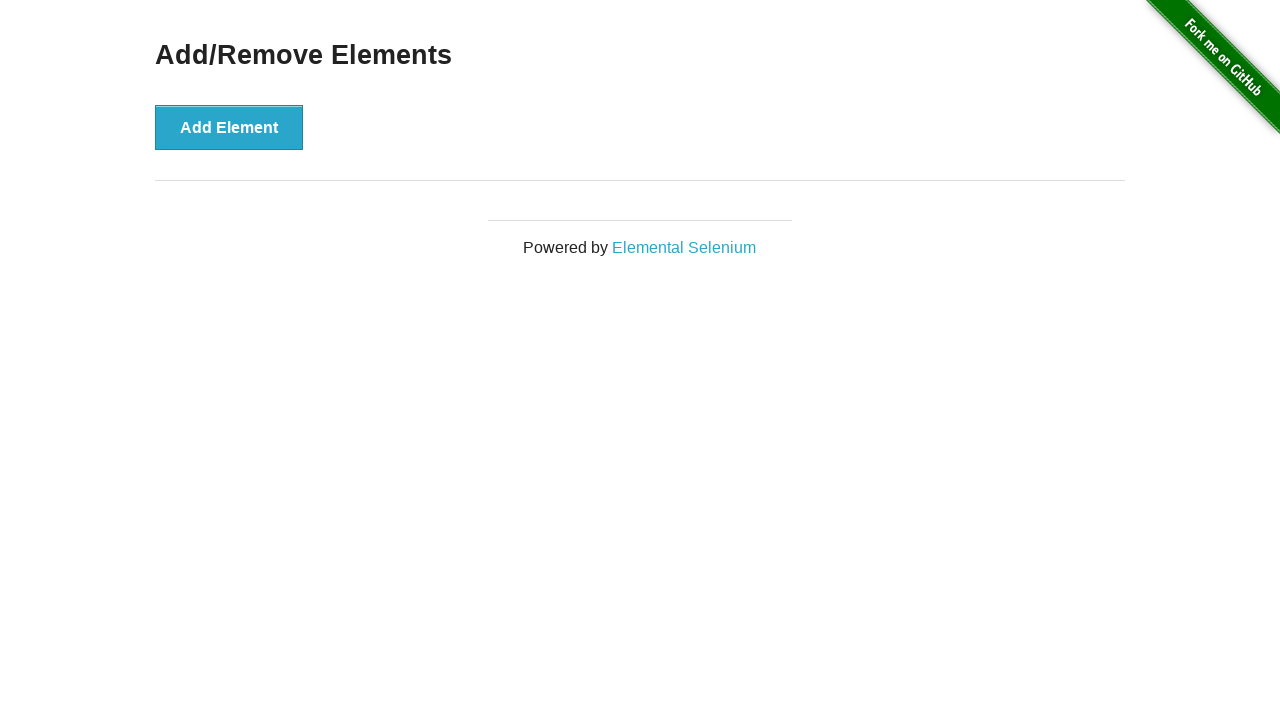

Clicked 'Add Element' button at (229, 127) on xpath=//button[text()='Add Element']
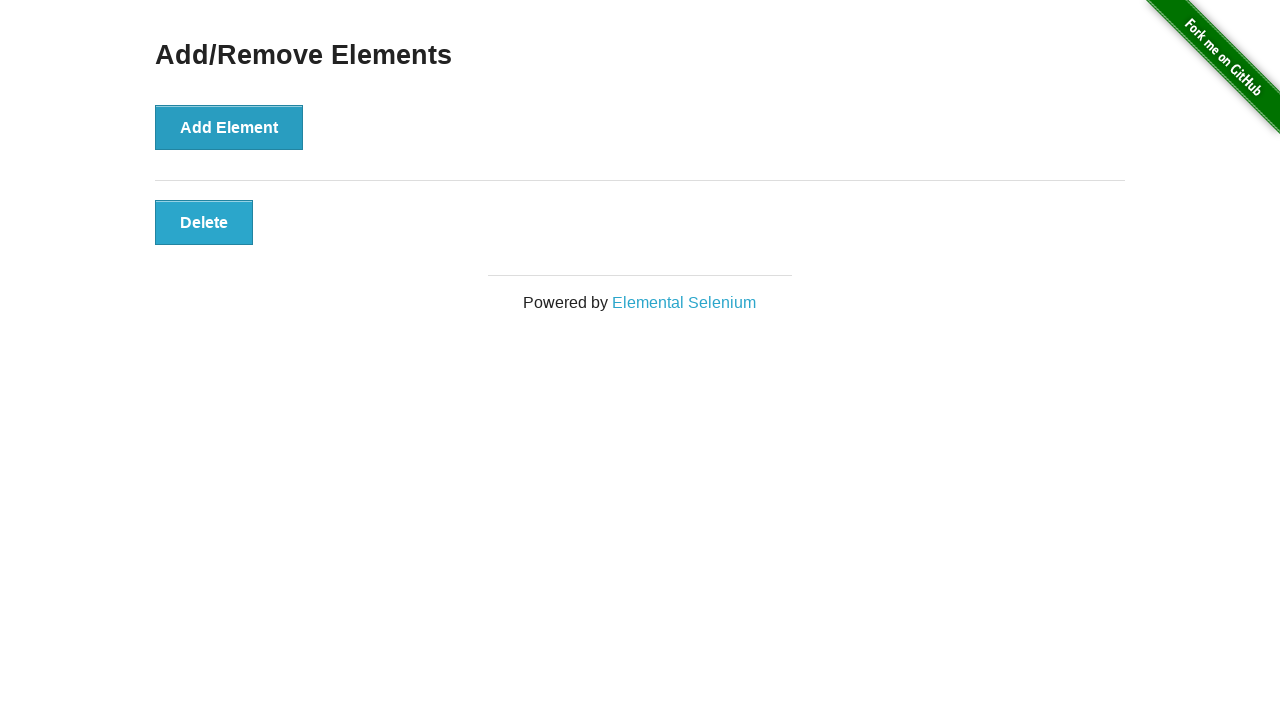

Waited 500ms for element to be added
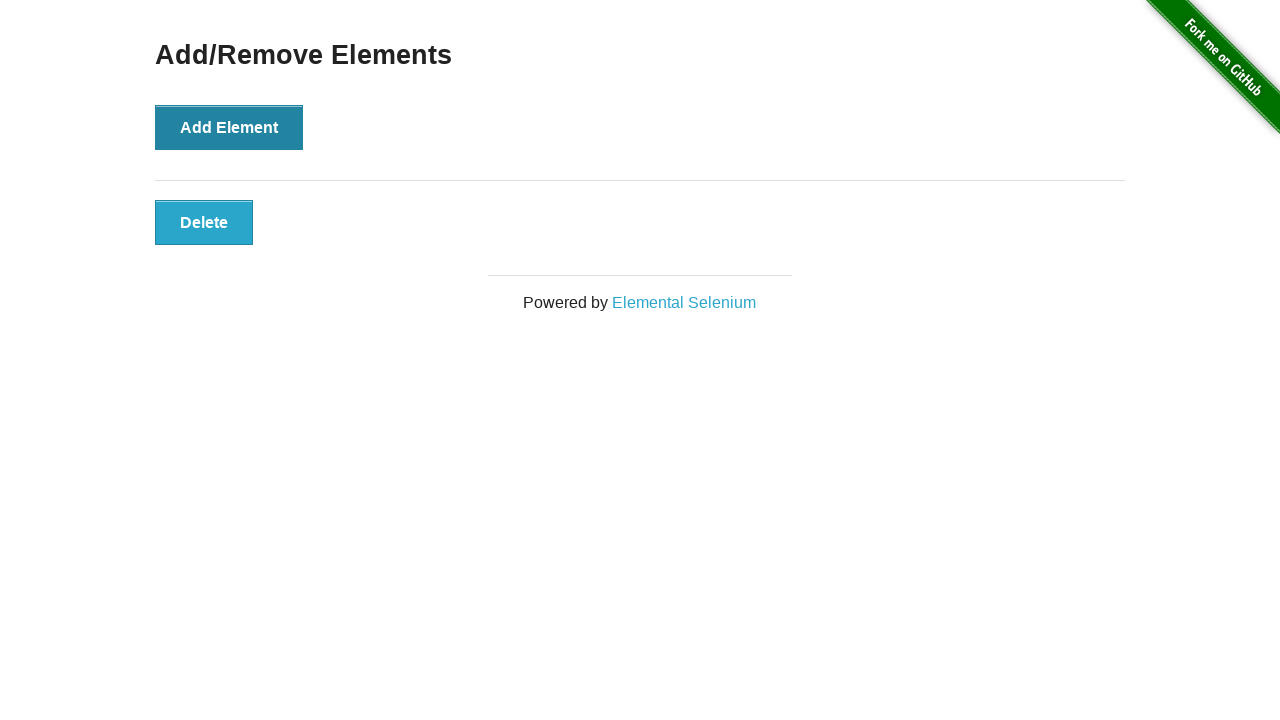

Clicked 'Add Element' button at (229, 127) on xpath=//button[text()='Add Element']
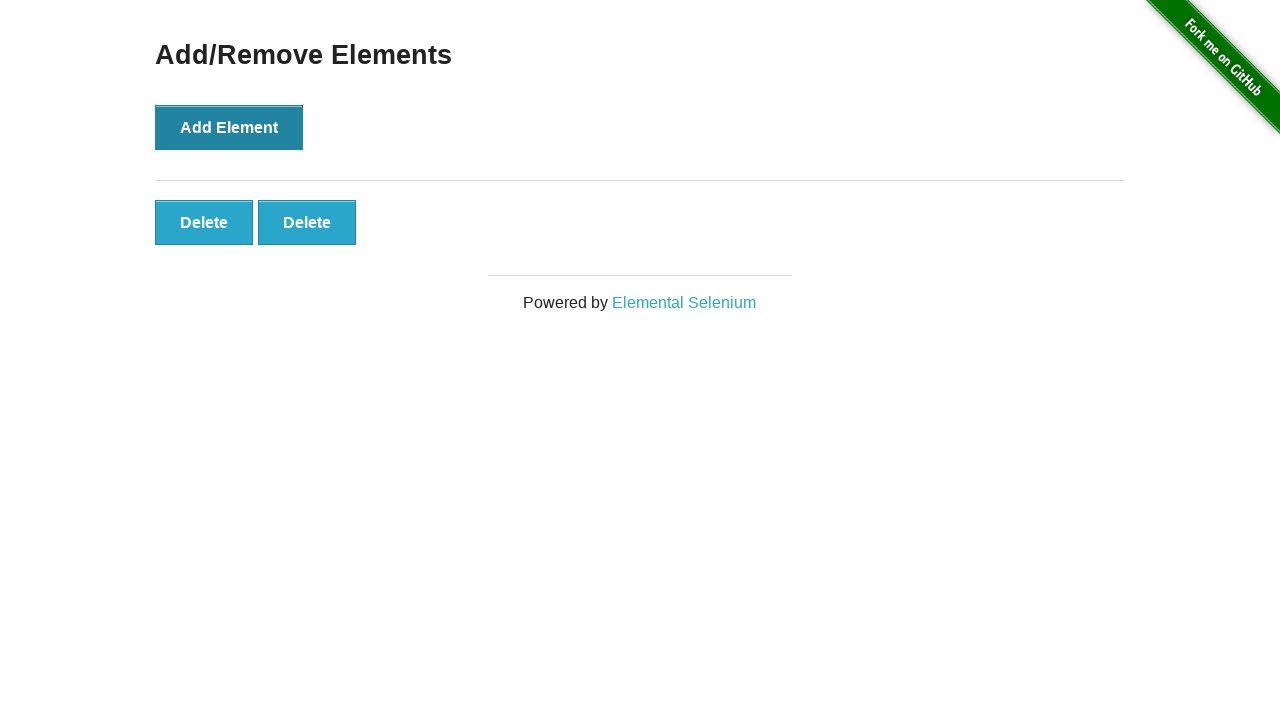

Waited 500ms for element to be added
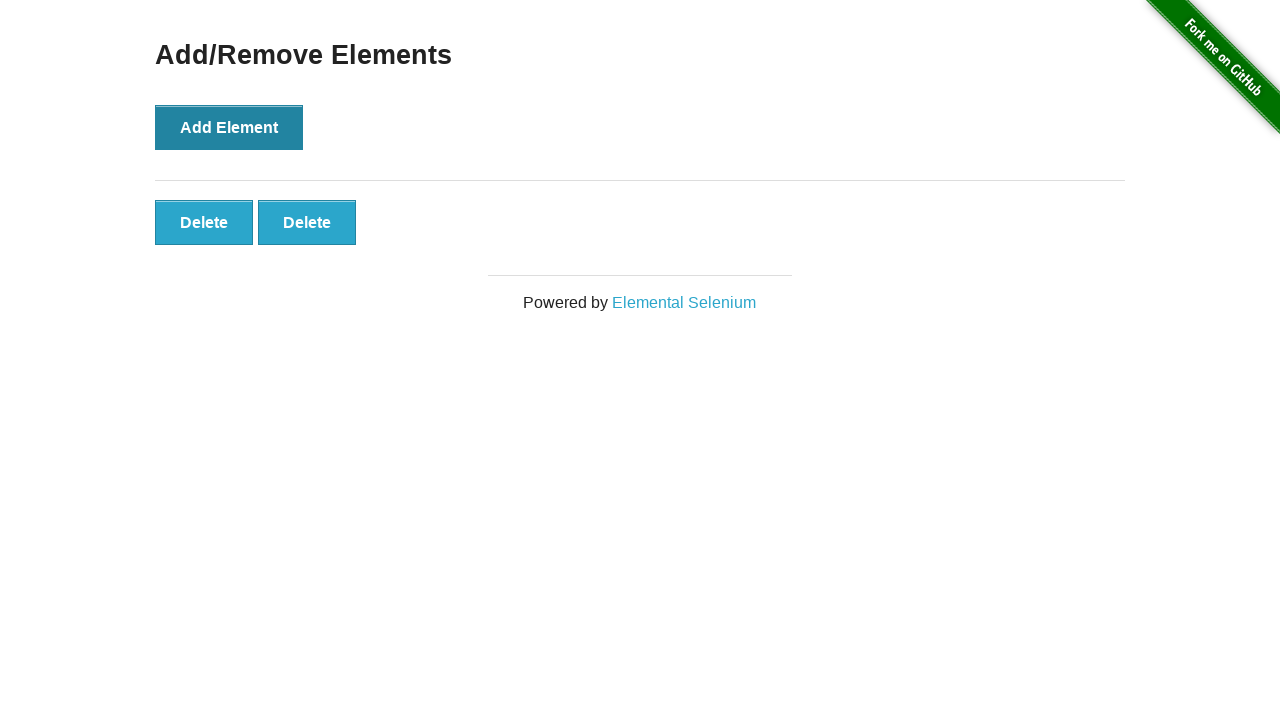

Clicked 'Add Element' button at (229, 127) on xpath=//button[text()='Add Element']
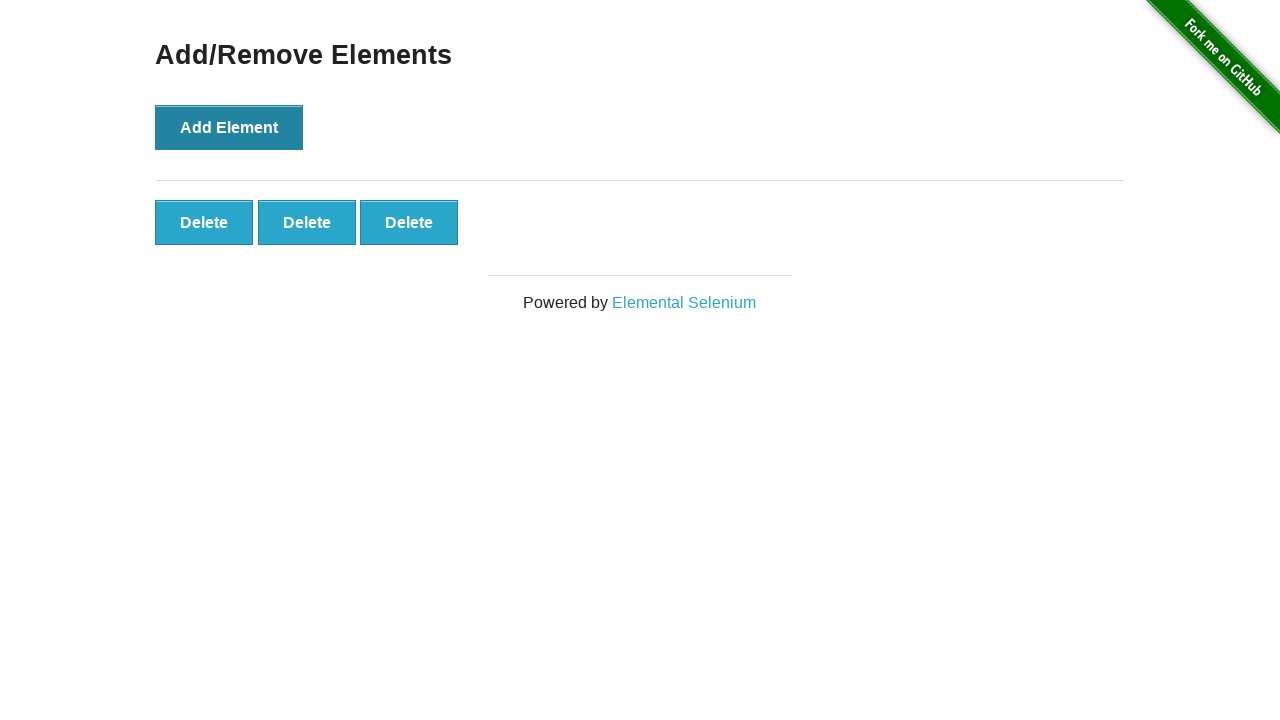

Waited 500ms for element to be added
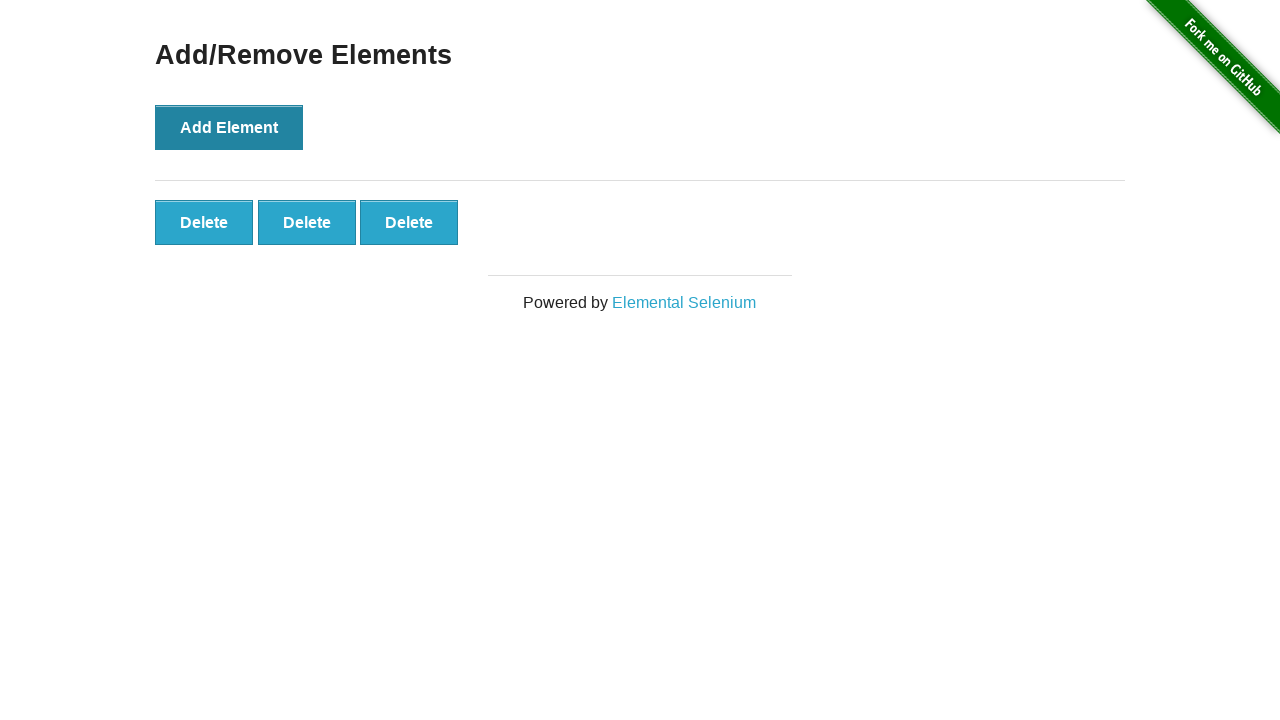

Verified delete buttons are present on the page
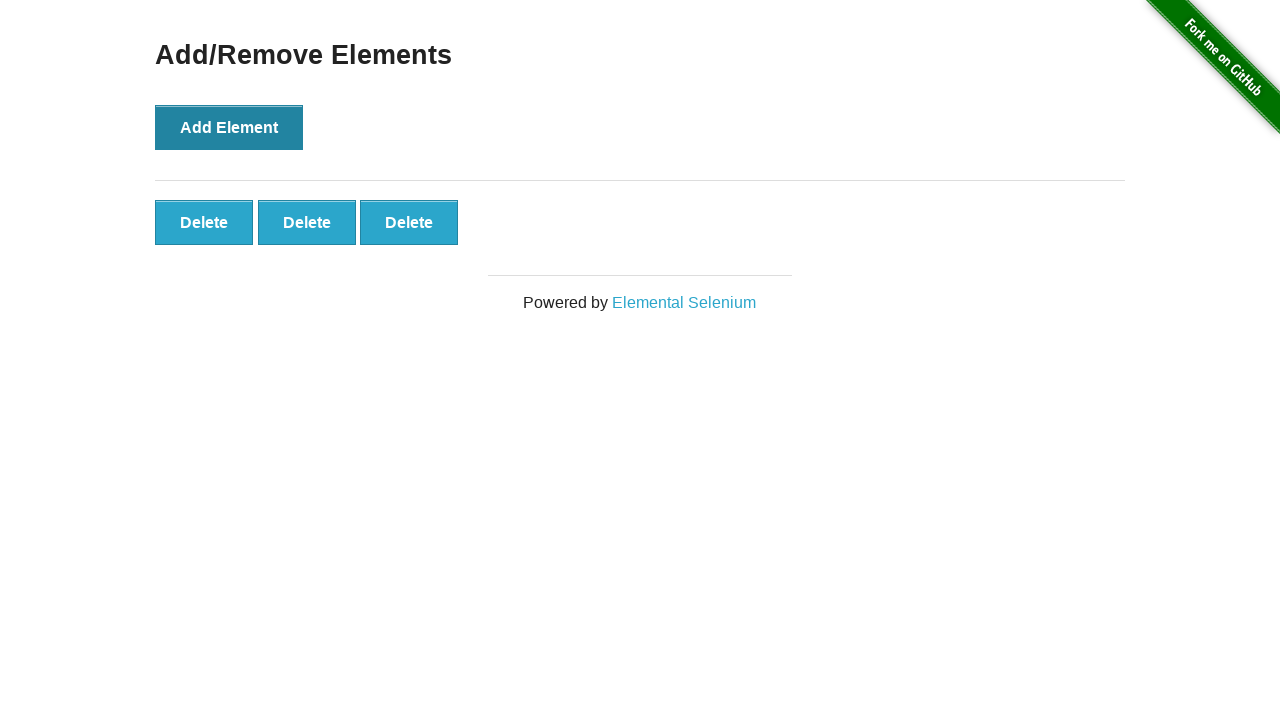

Verified the last delete button is present and ready
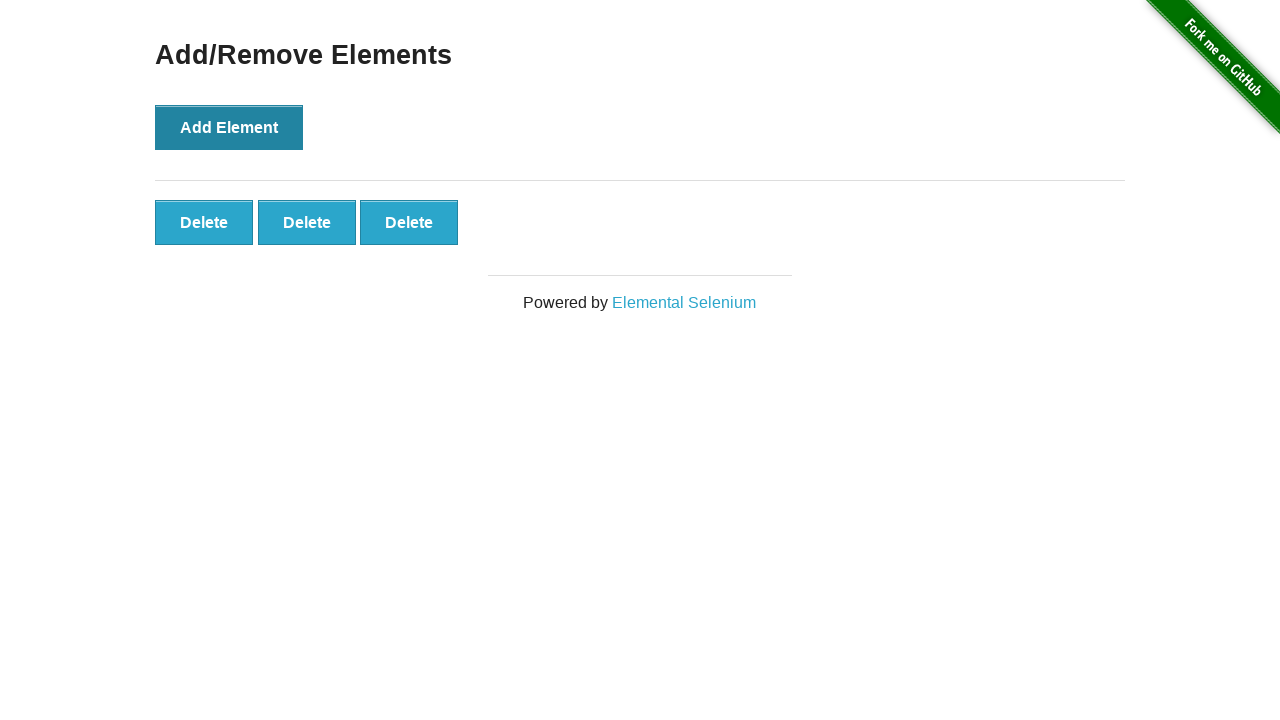

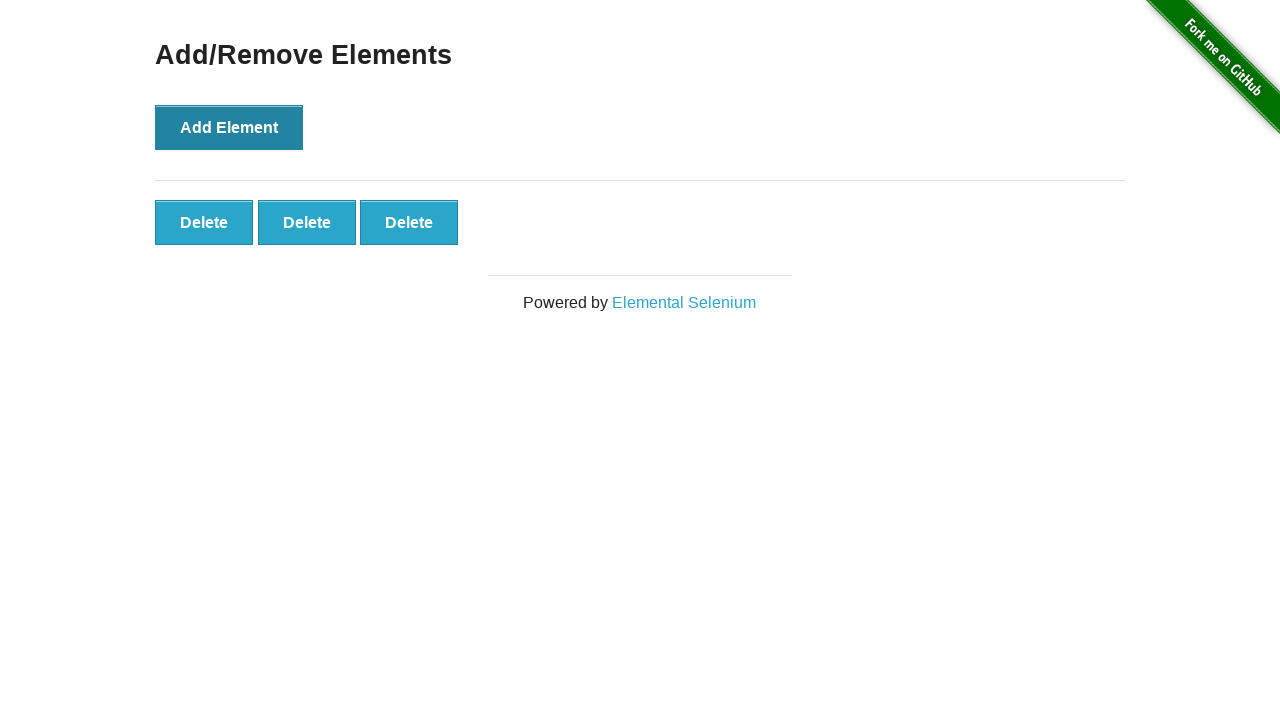